Tests nested iframe interaction by switching between multiple iframe levels, entering text in an inner iframe, and navigating back through the frame hierarchy

Starting URL: https://demo.automationtesting.in/Frames.html

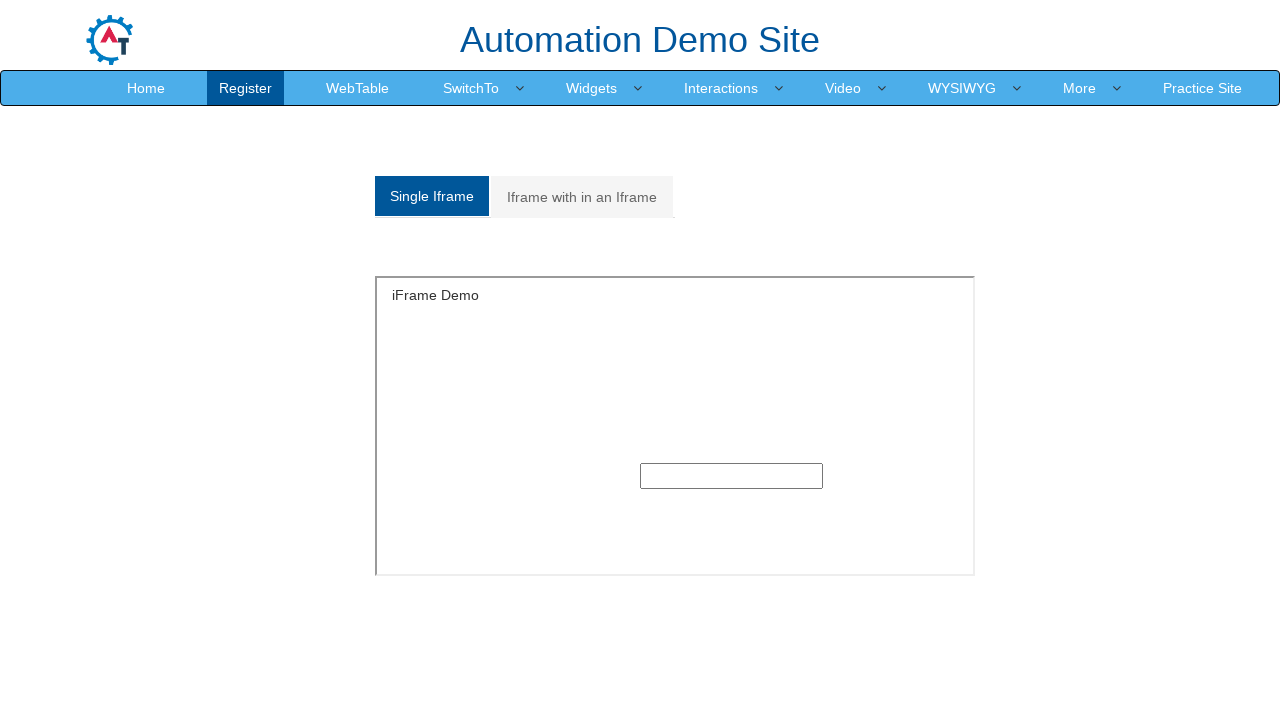

Clicked on 'Iframe with in an Iframe' tab at (582, 197) on xpath=//a[normalize-space()='Iframe with in an Iframe']
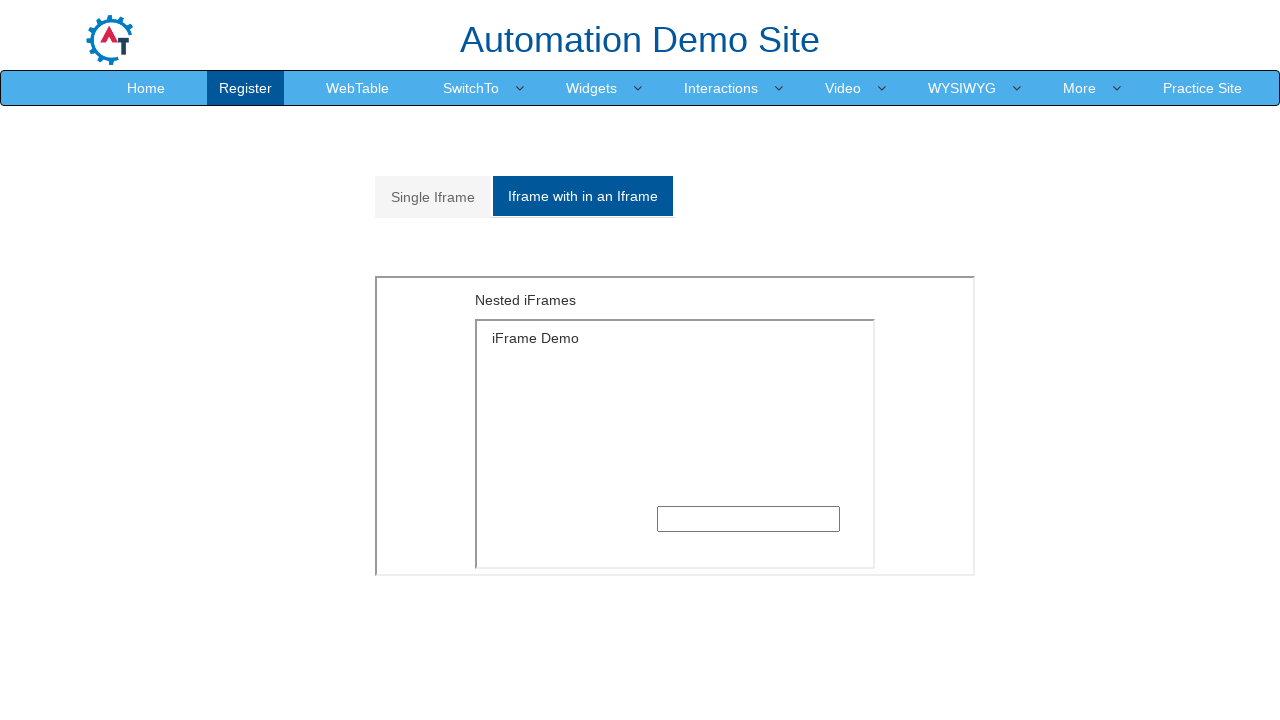

Located and switched to outer iframe with src='MultipleFrames.html'
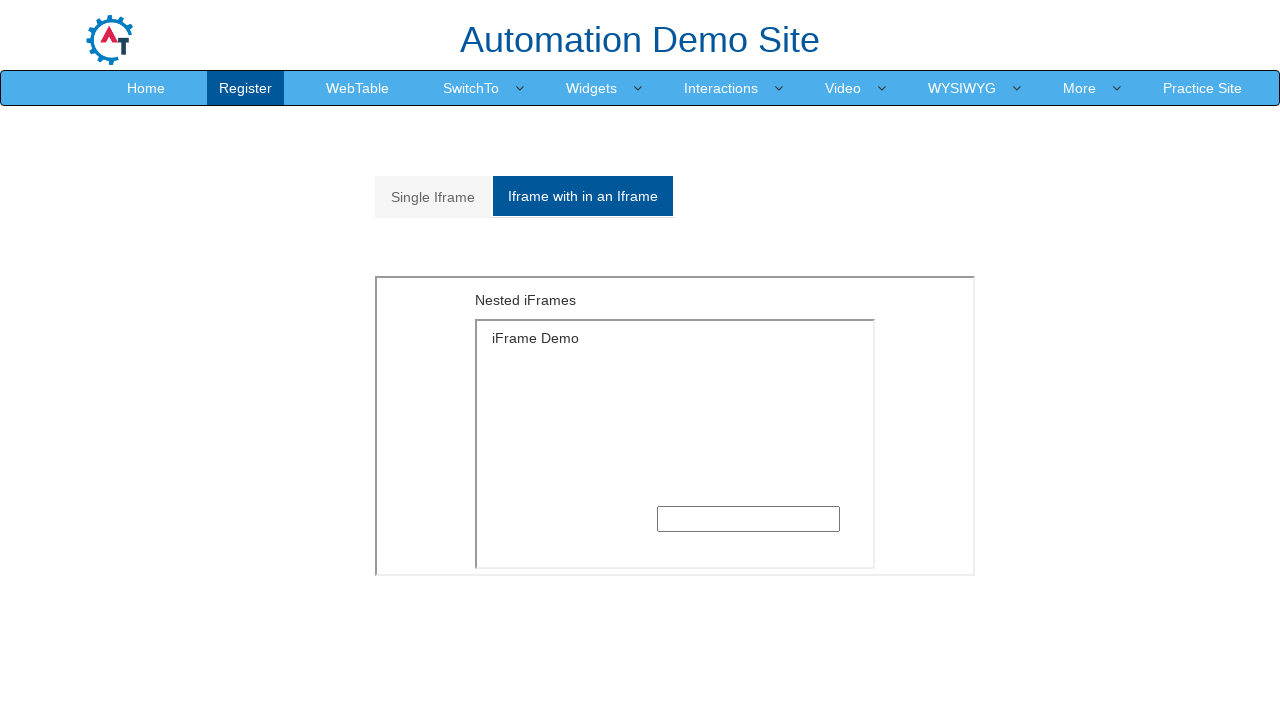

Located and switched to inner iframe nested within outer iframe
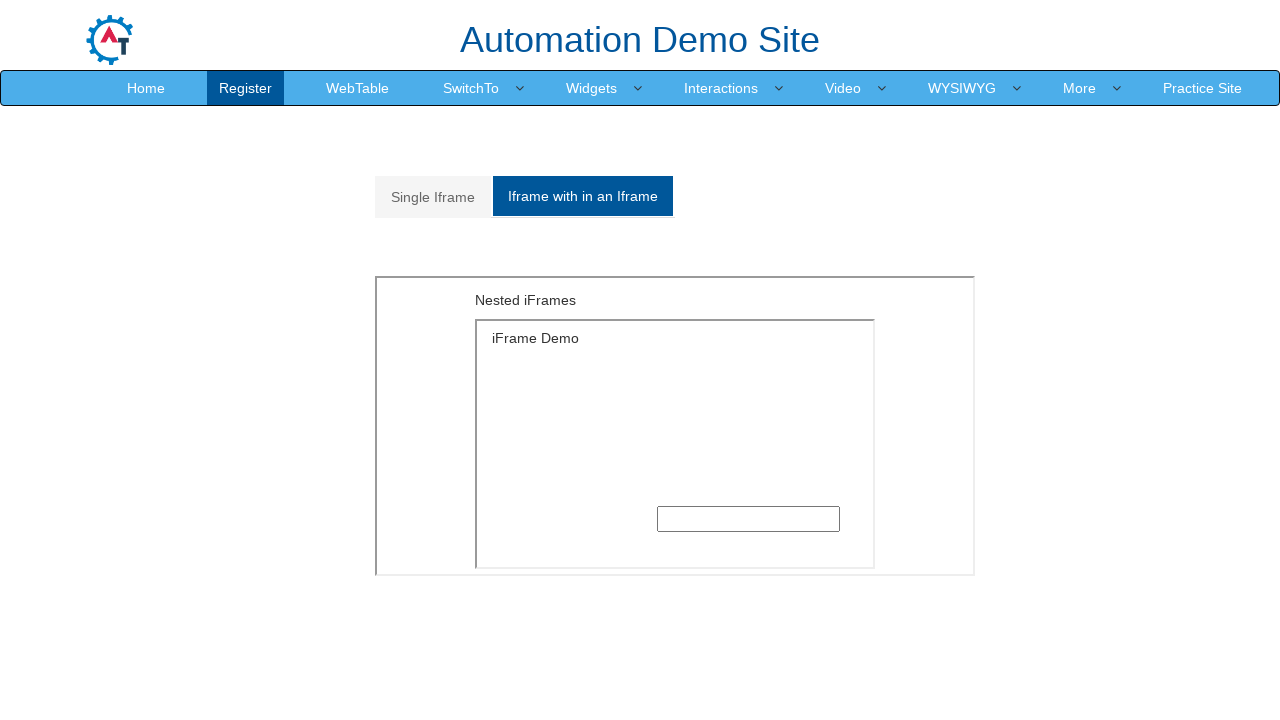

Entered text 'Hello Satish' in input field within inner iframe on xpath=//iframe[@src='MultipleFrames.html'] >> internal:control=enter-frame >> xp
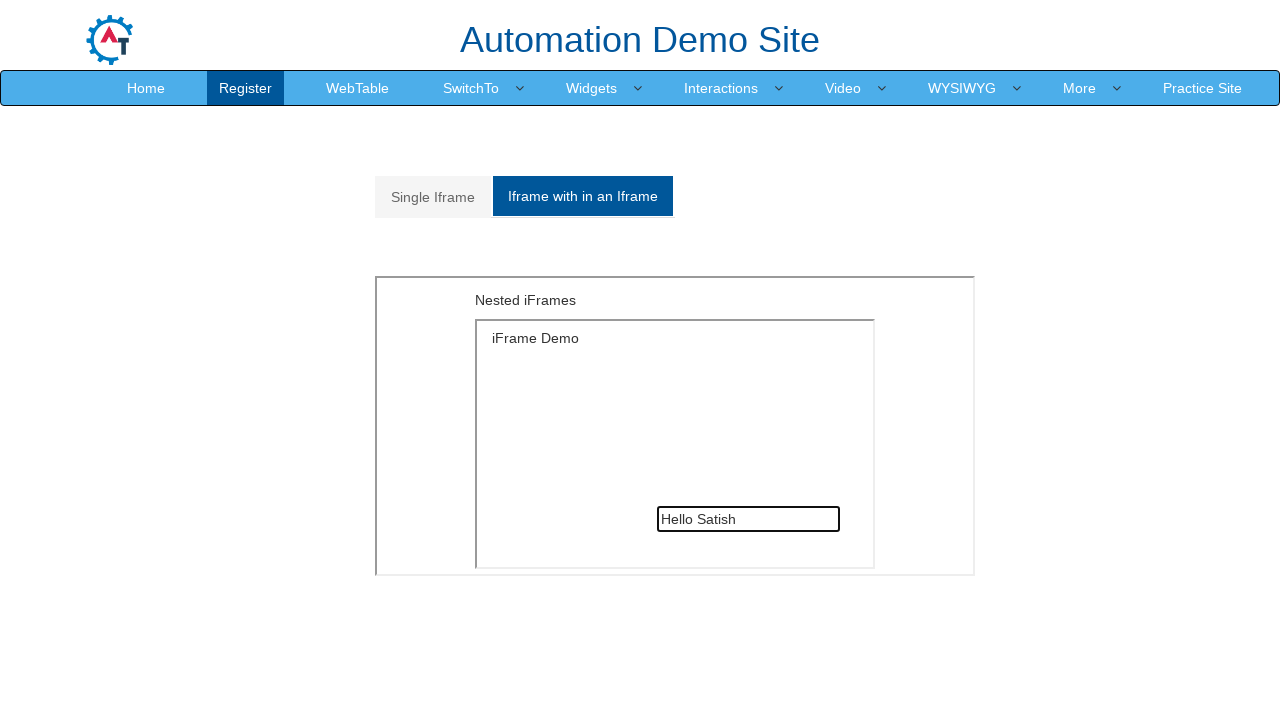

Retrieved text content from h5 element in inner iframe
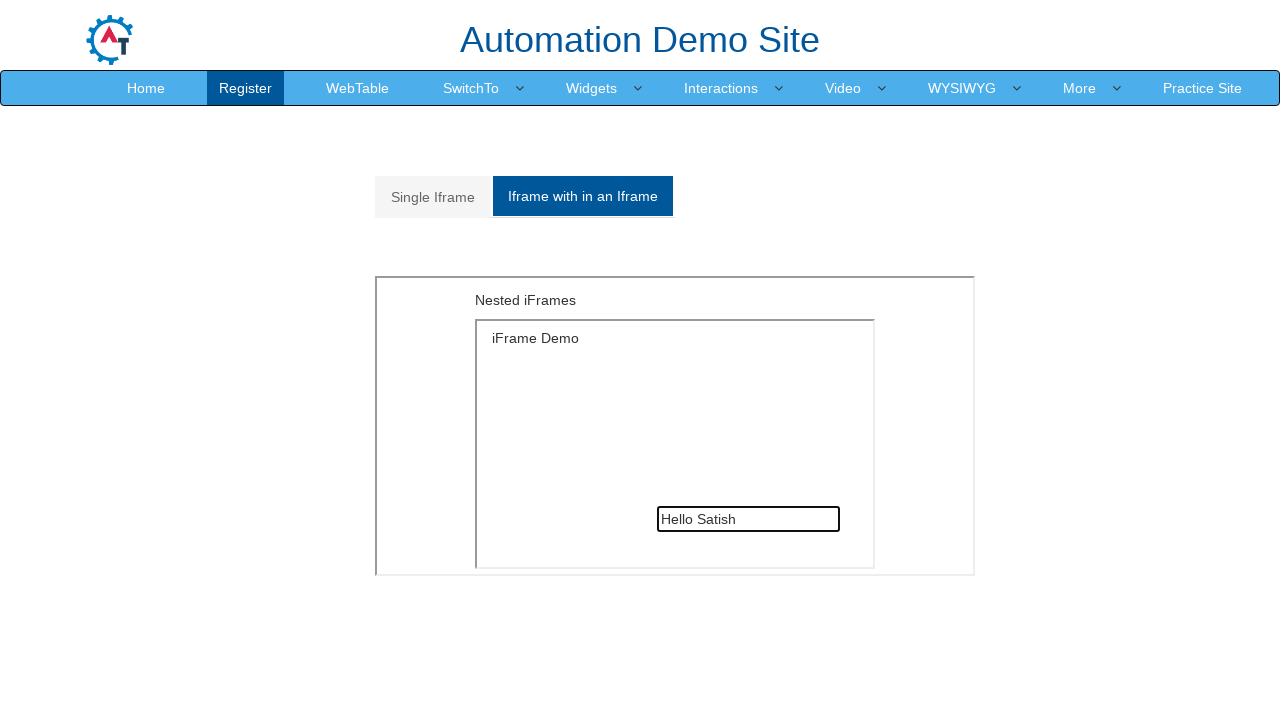

Retrieved text content from h5 element in outer iframe
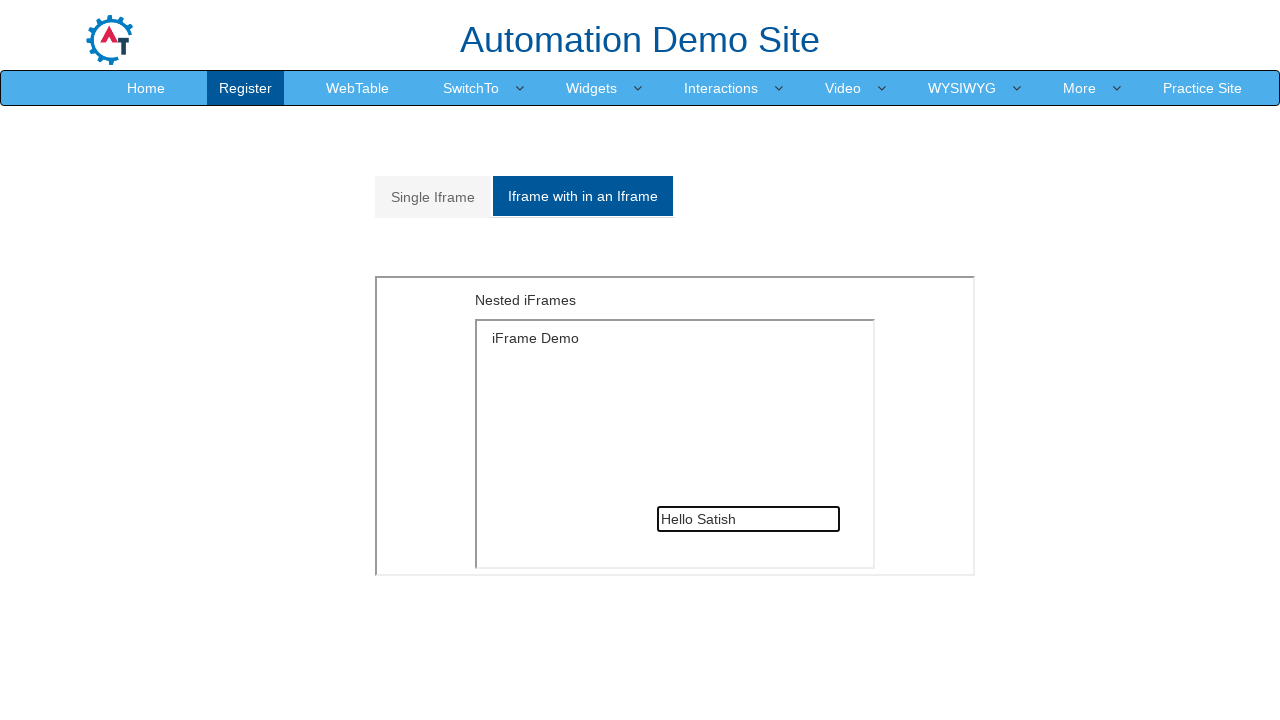

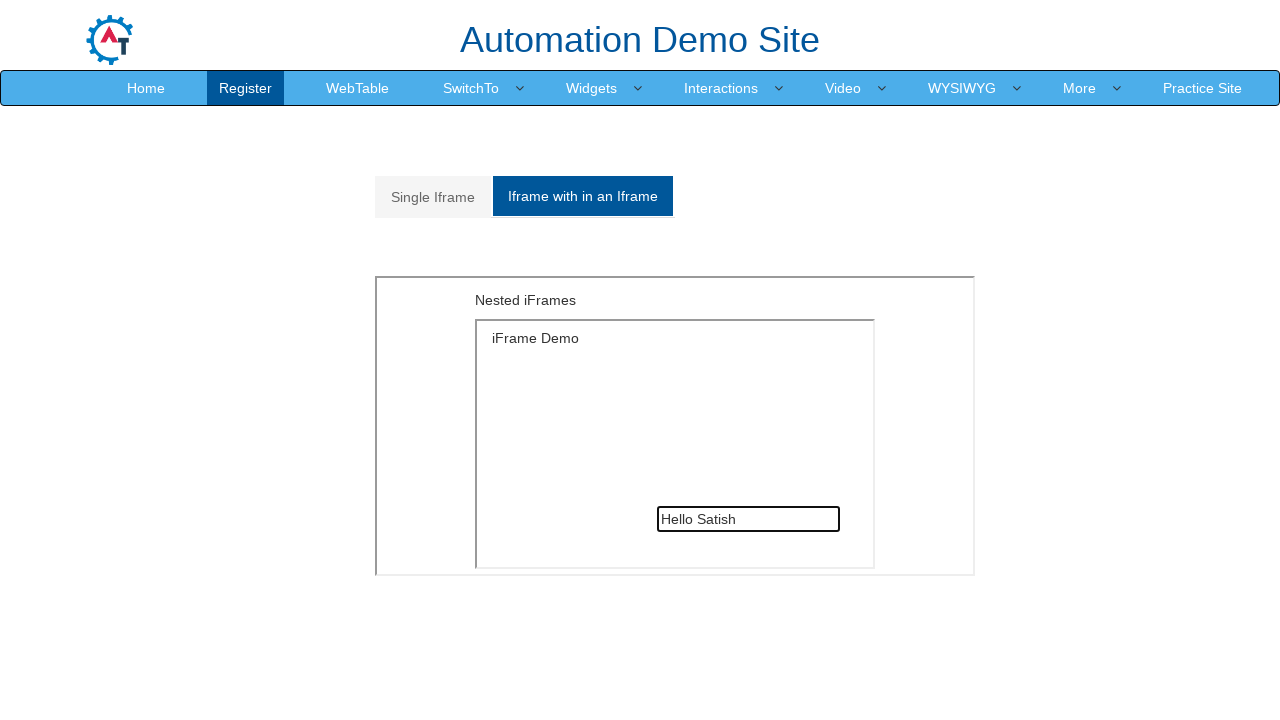